Tests un-marking items as complete by unchecking their toggle buttons

Starting URL: https://demo.playwright.dev/todomvc

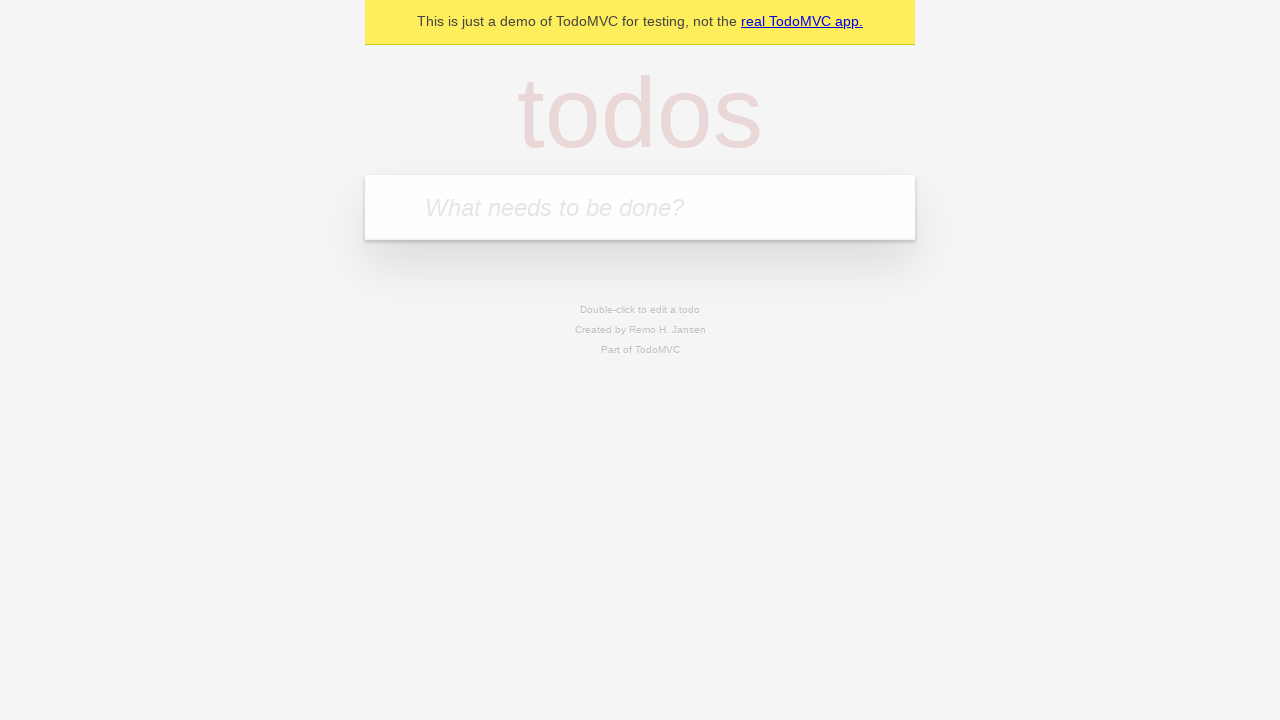

Filled new todo input with 'buy some cheese' on .new-todo
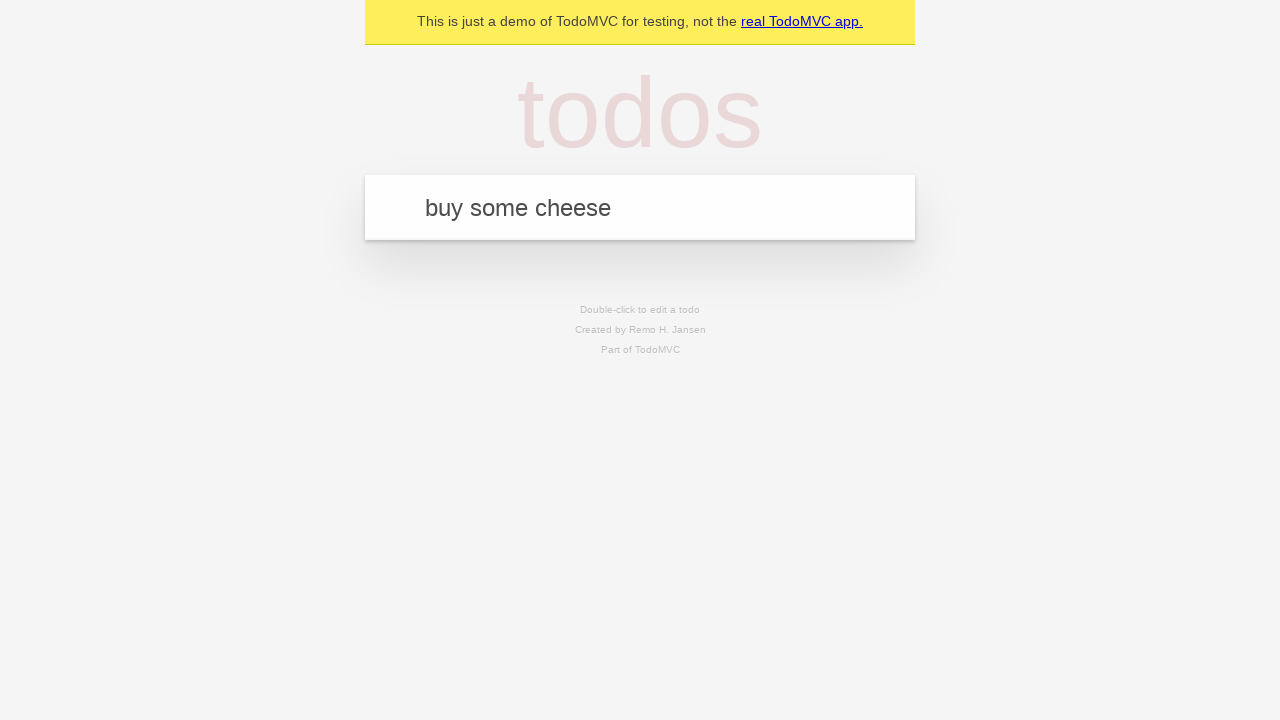

Pressed Enter to create first todo item on .new-todo
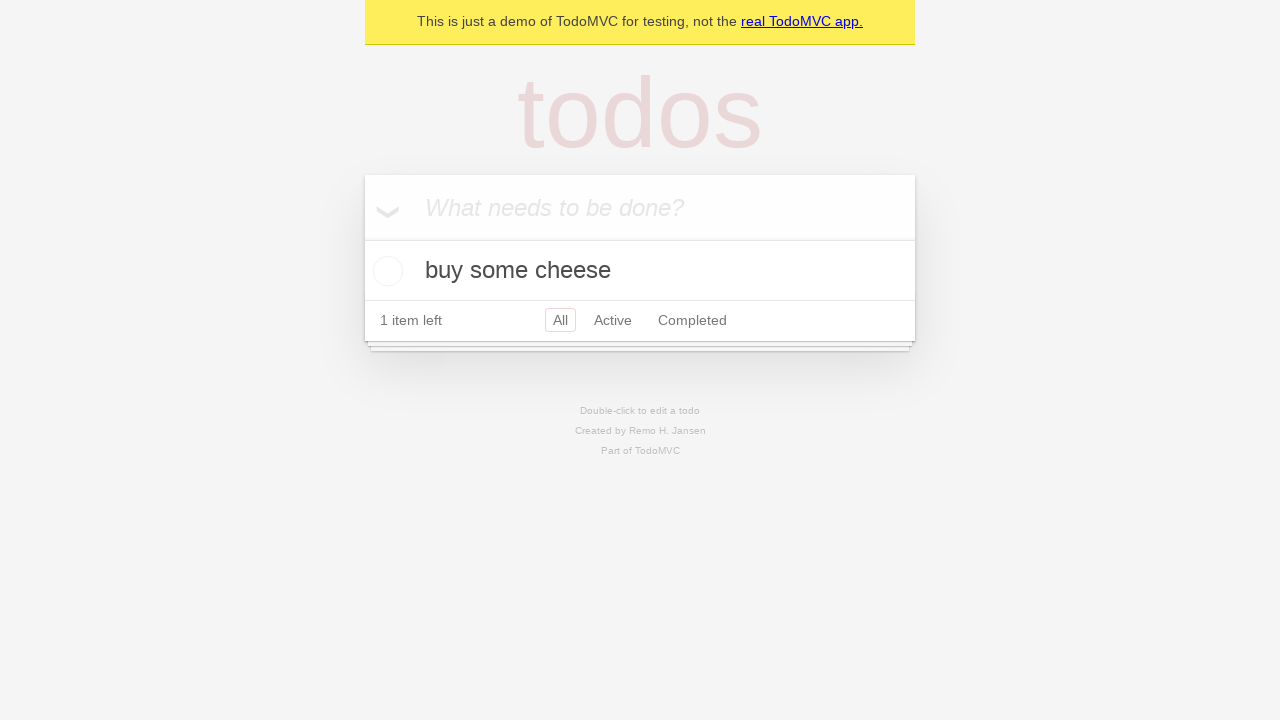

Filled new todo input with 'feed the cat' on .new-todo
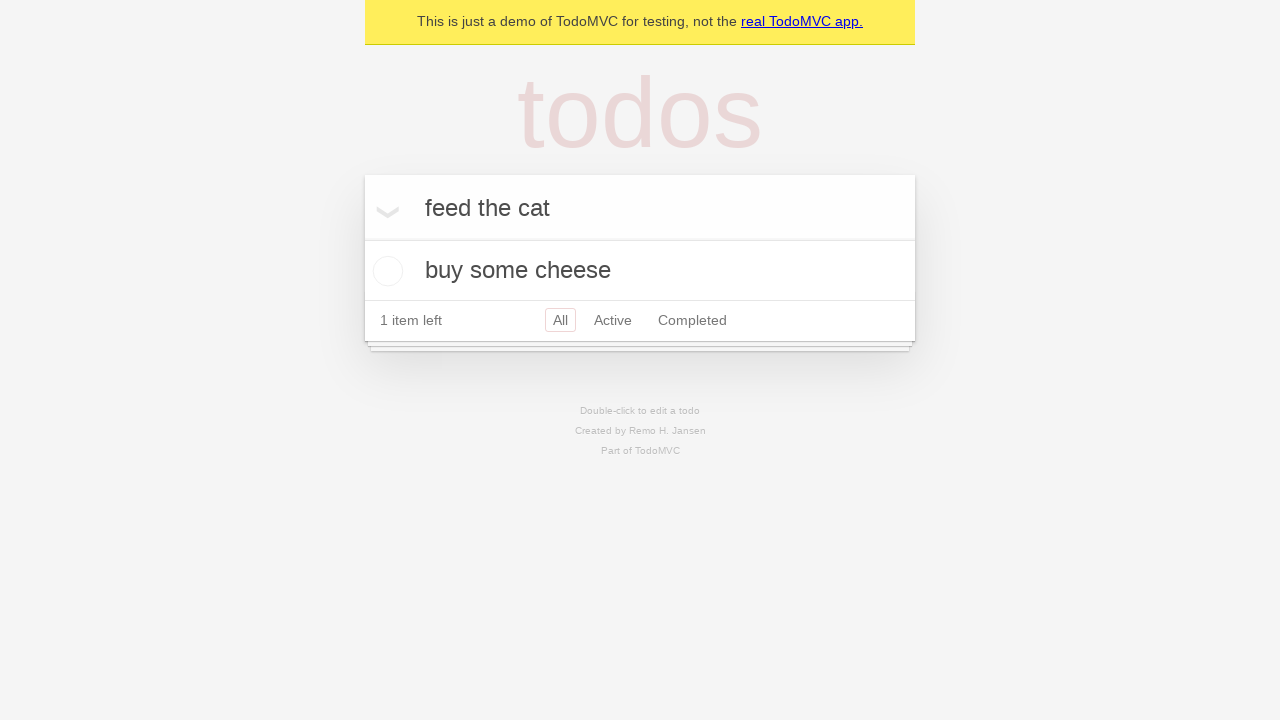

Pressed Enter to create second todo item on .new-todo
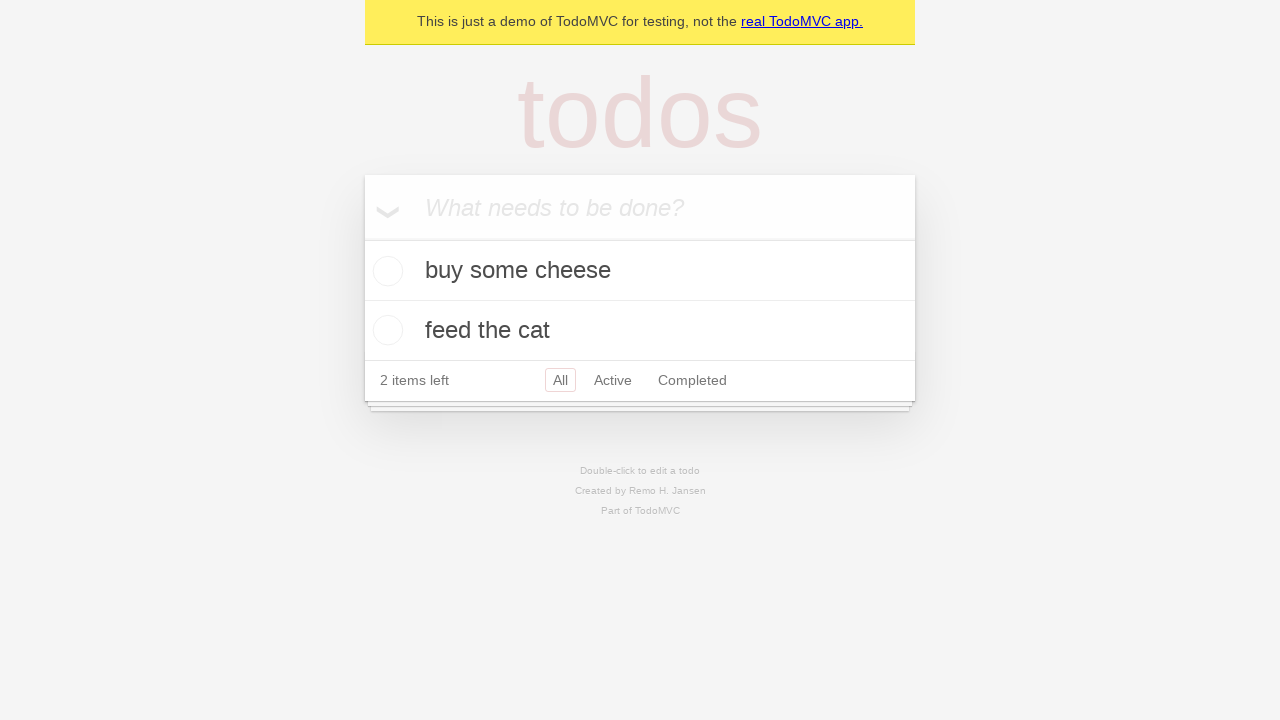

Waited for second todo item to appear in list
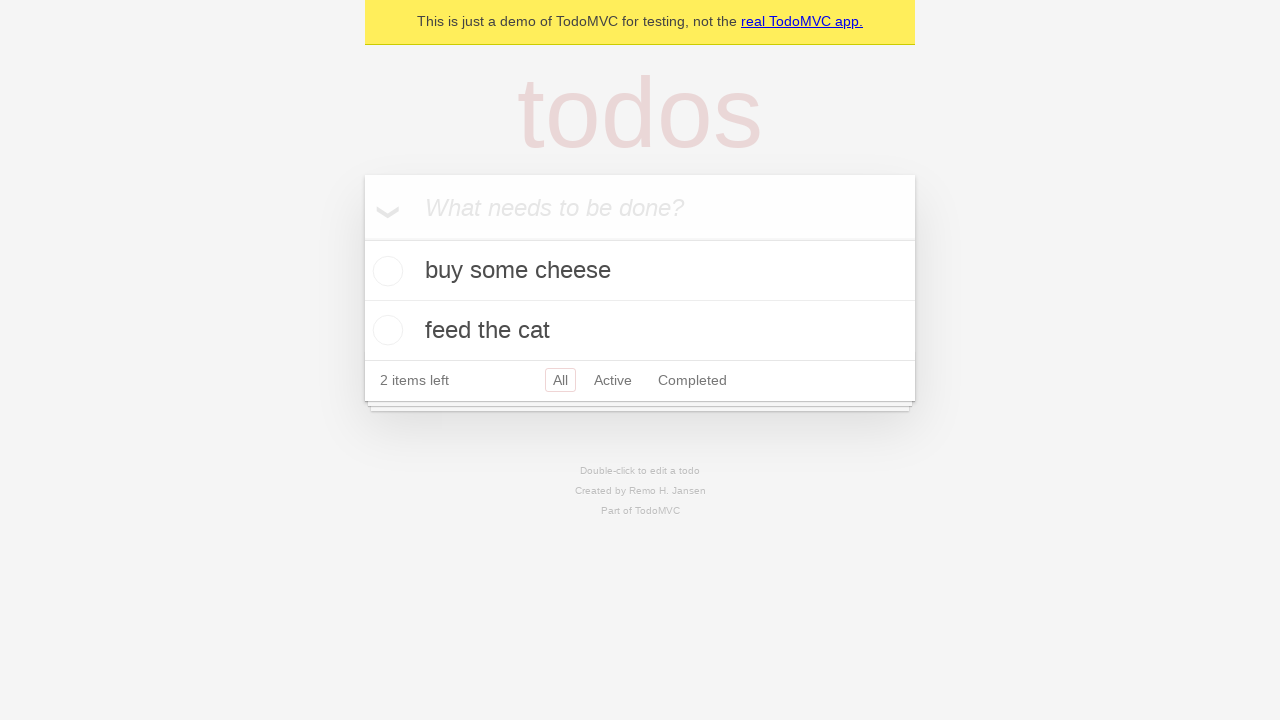

Selected first todo item
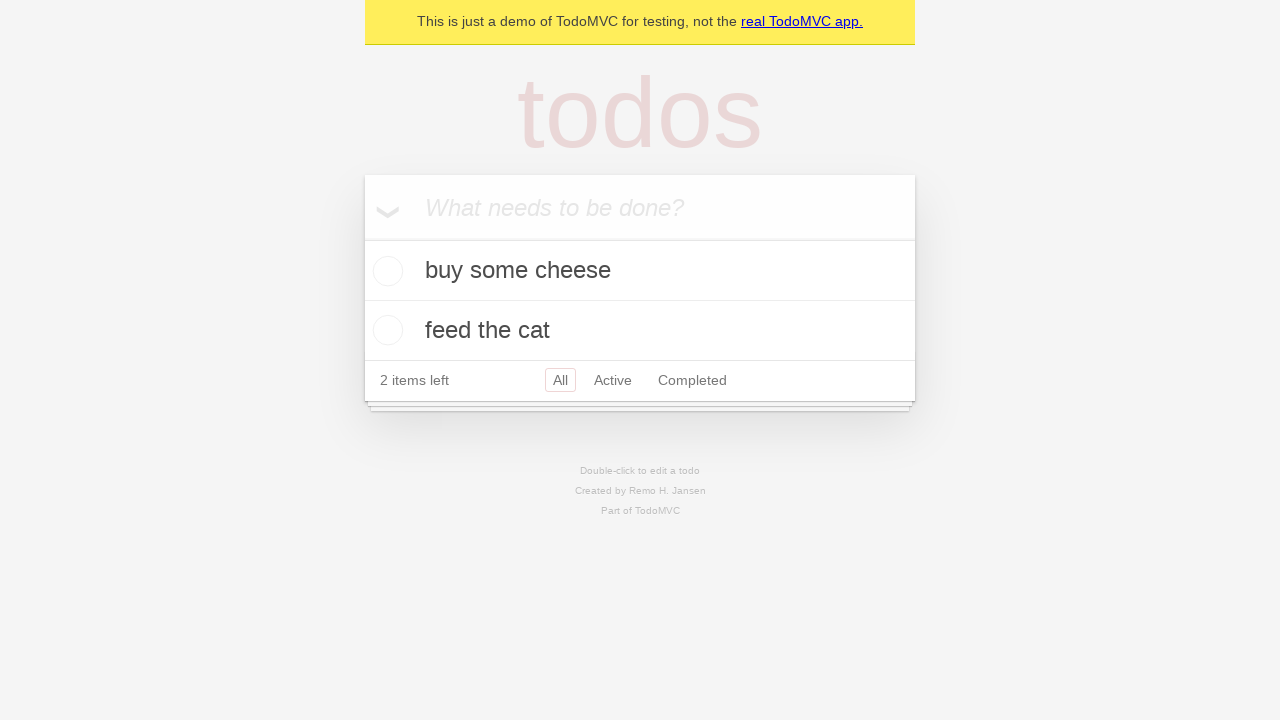

Checked toggle button to mark first item as complete at (385, 271) on .todo-list li >> nth=0 >> .toggle
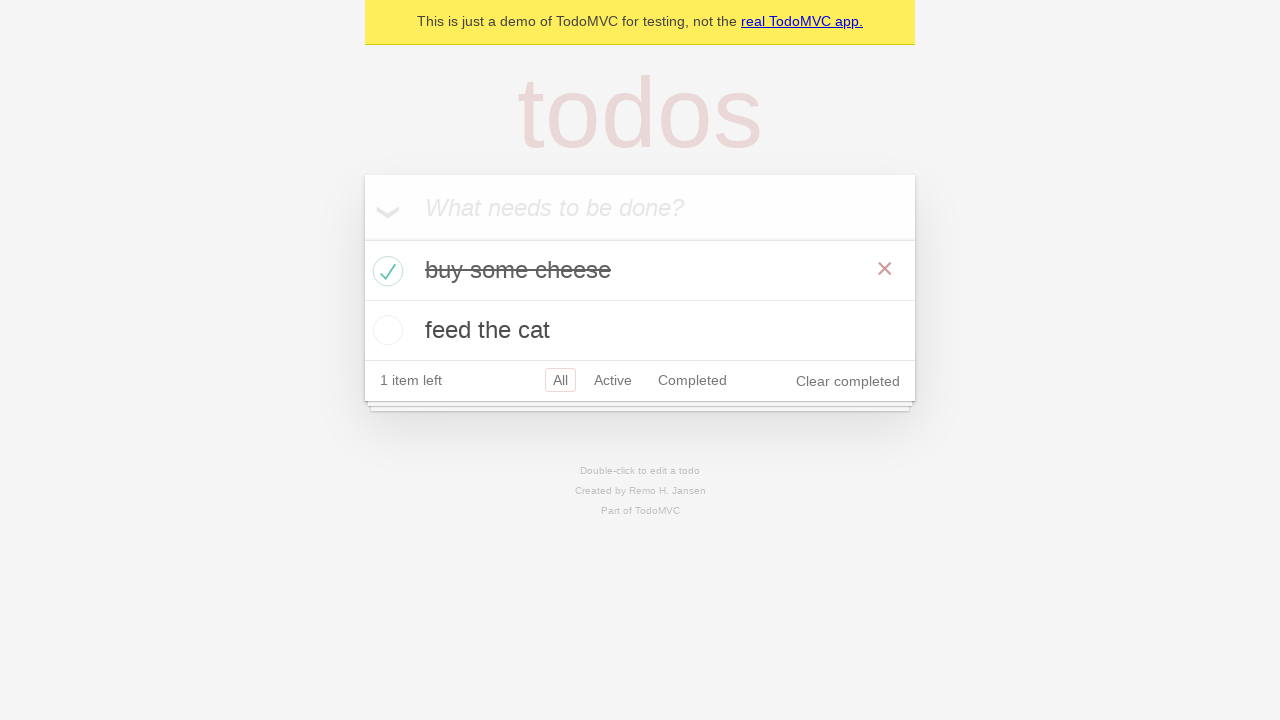

Unchecked toggle button to un-mark first item as complete at (385, 271) on .todo-list li >> nth=0 >> .toggle
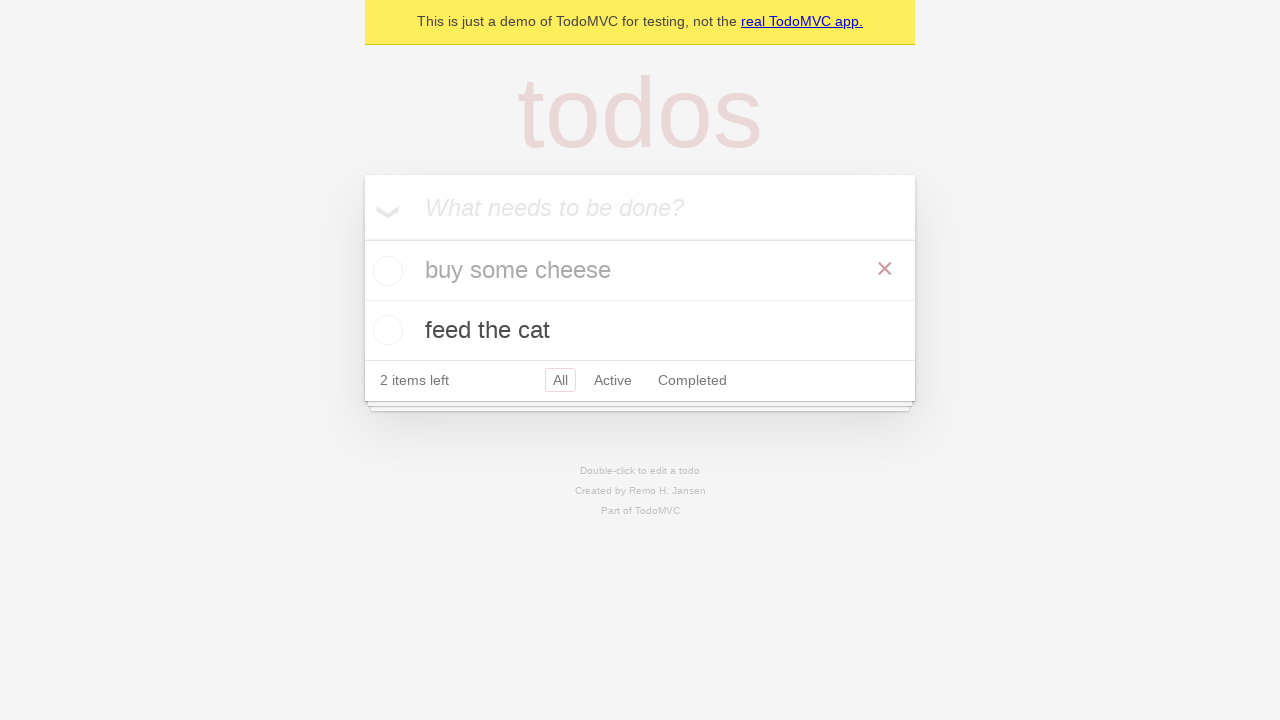

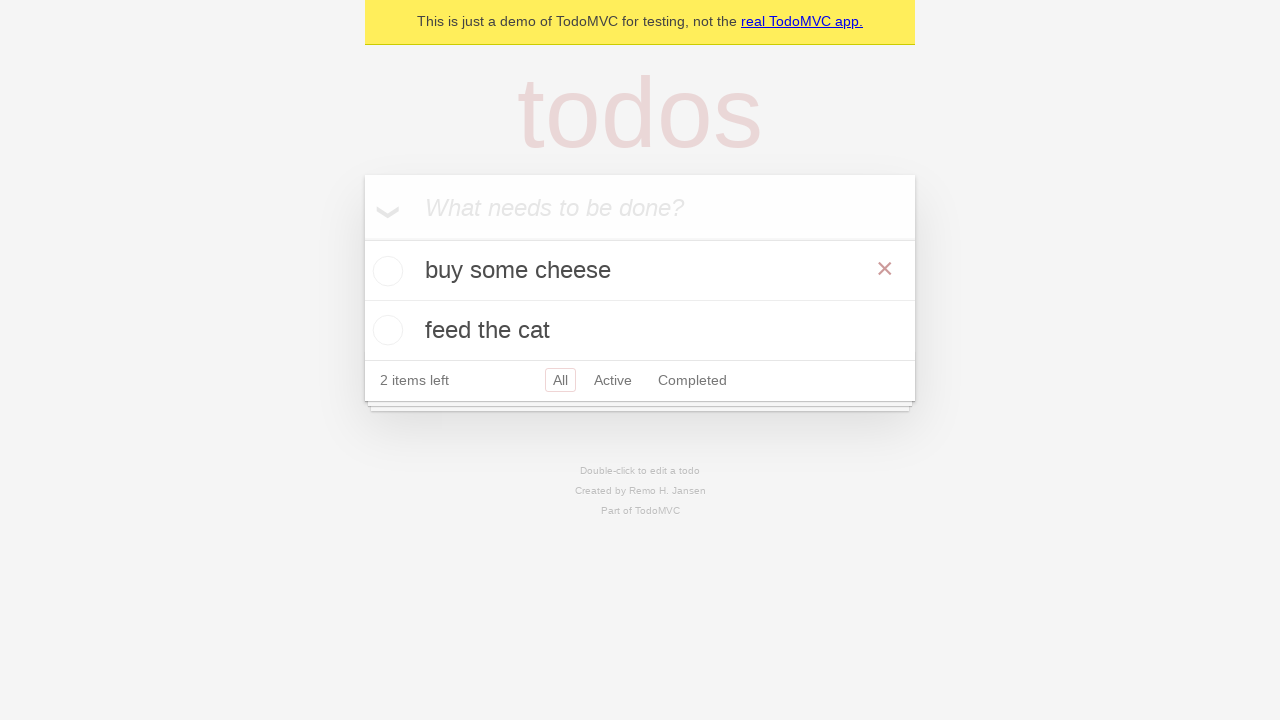